Interacts with nested shadow DOM elements on the SelectorHub practice page by filling in text fields within shadow roots

Starting URL: https://selectorshub.com/xpath-practice-page/

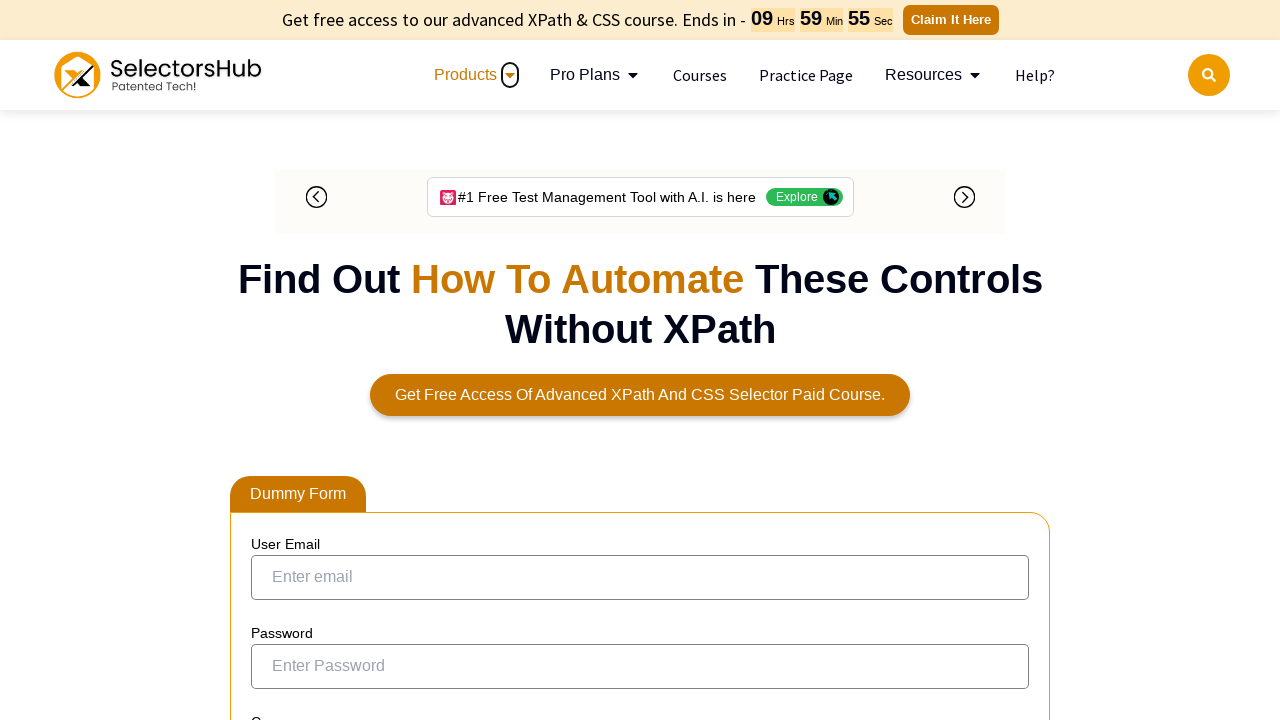

Waited 5000ms for page to fully load
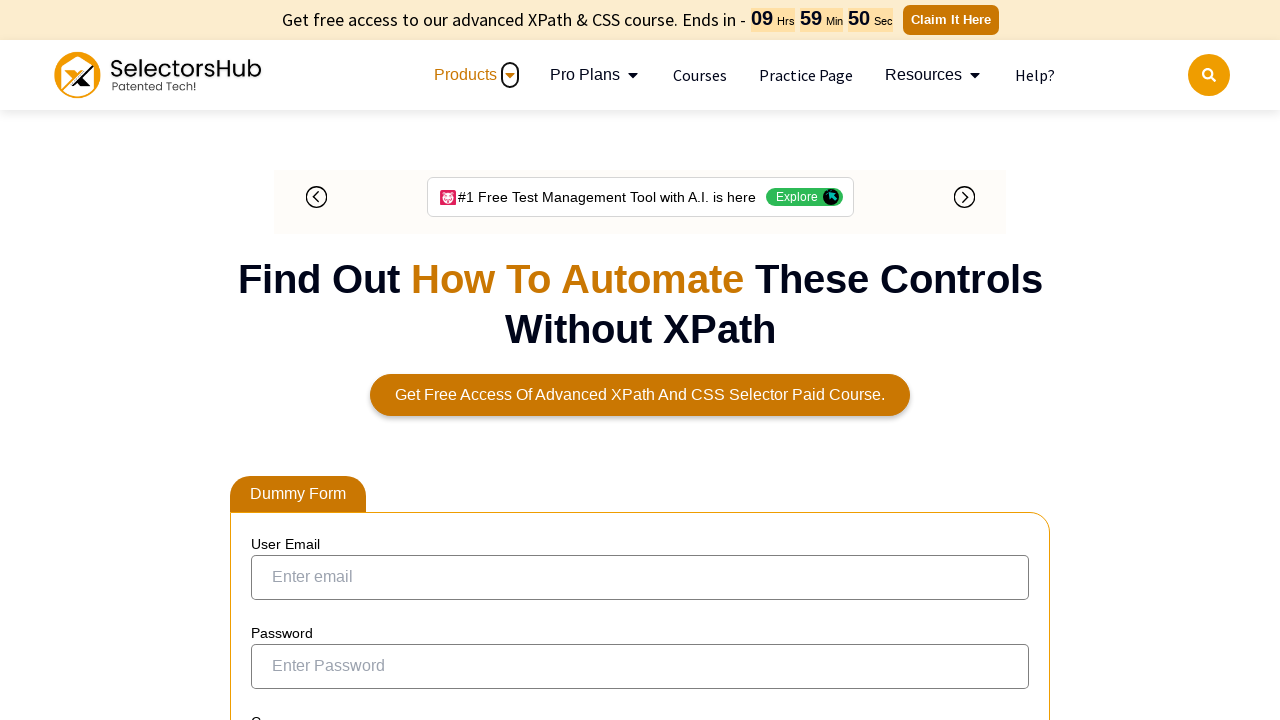

Located shadow host element with id 'userName'
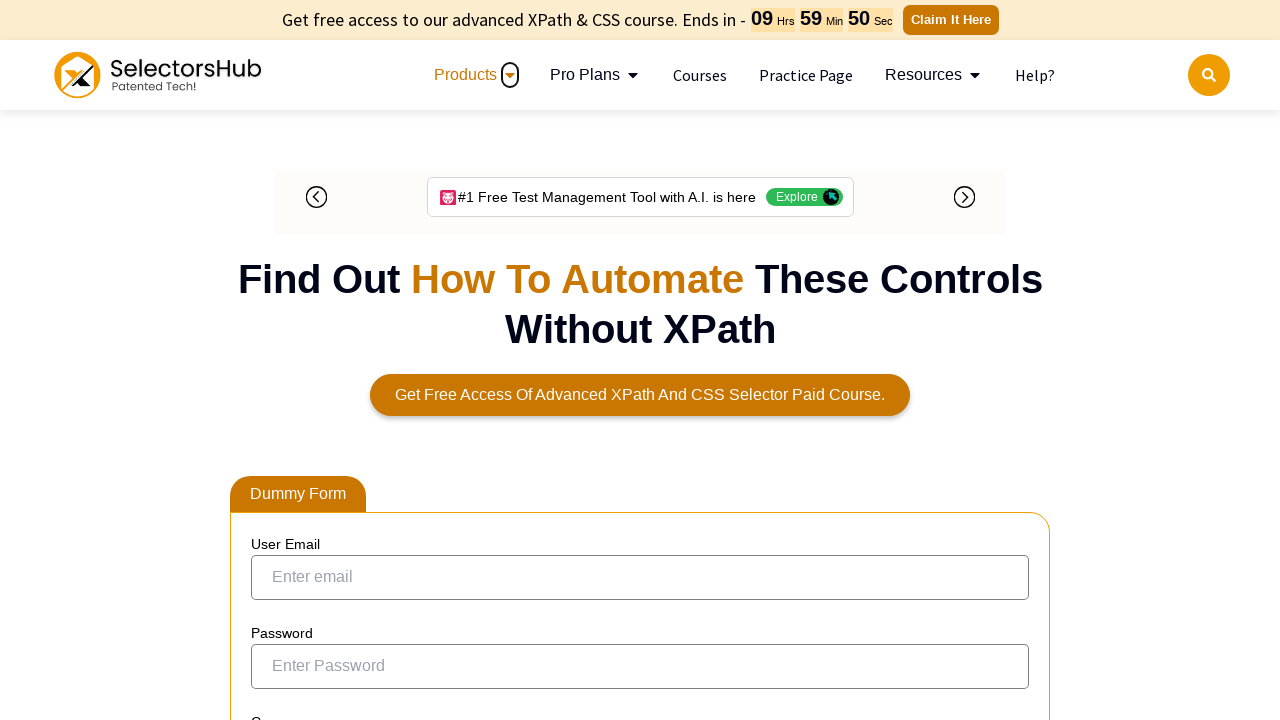

Accessed first shadow root from userName element
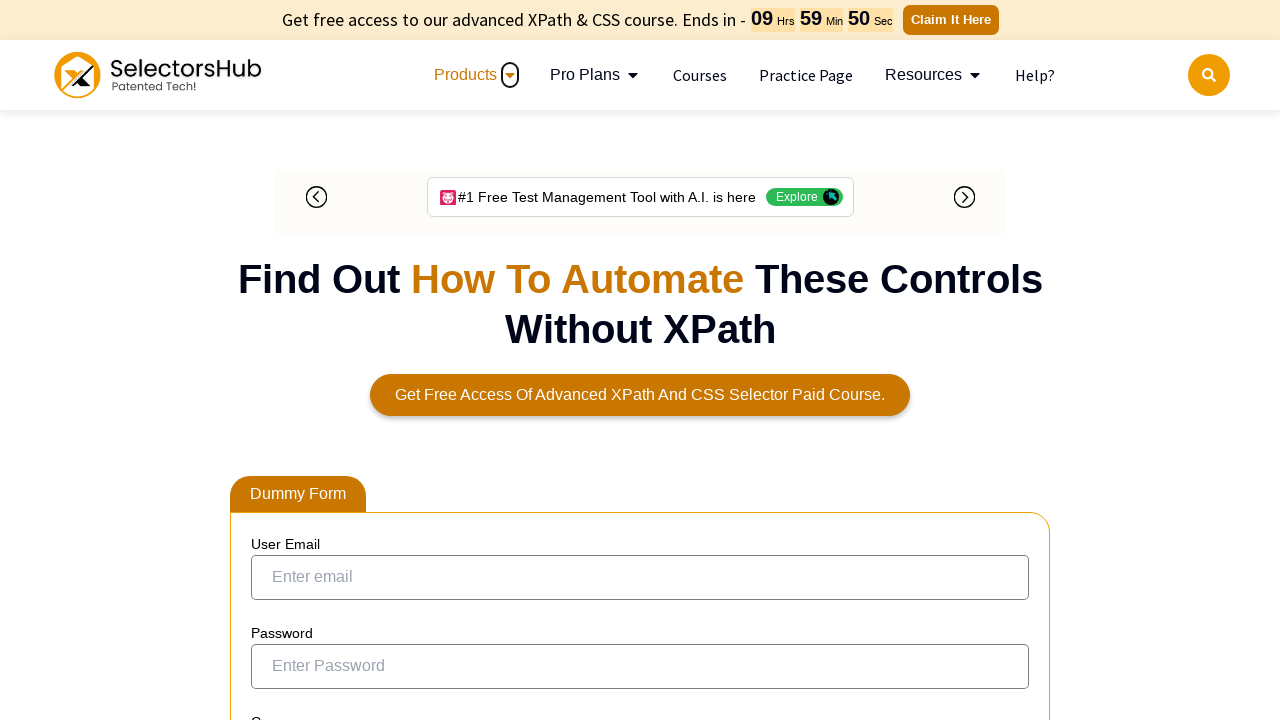

Filled shadow root input field '#kils' with 'Aparna'
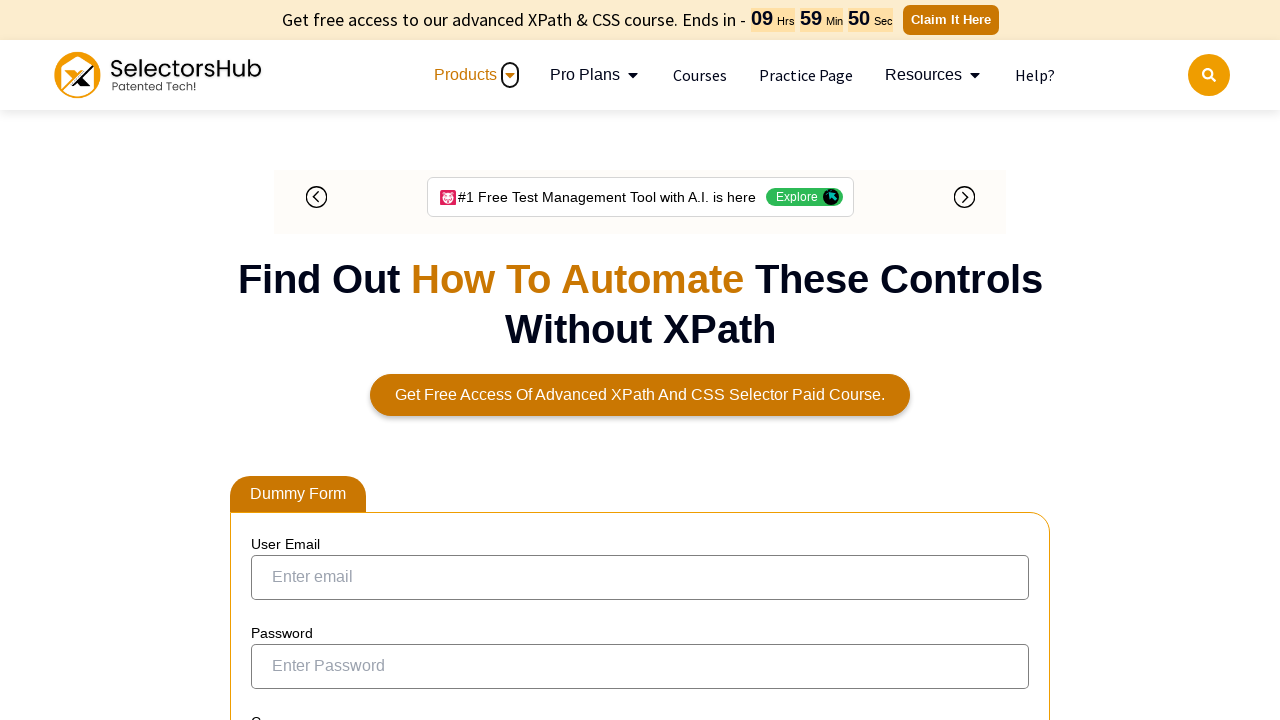

Filled nested shadow root input field '#pizza' with 'Magreta'
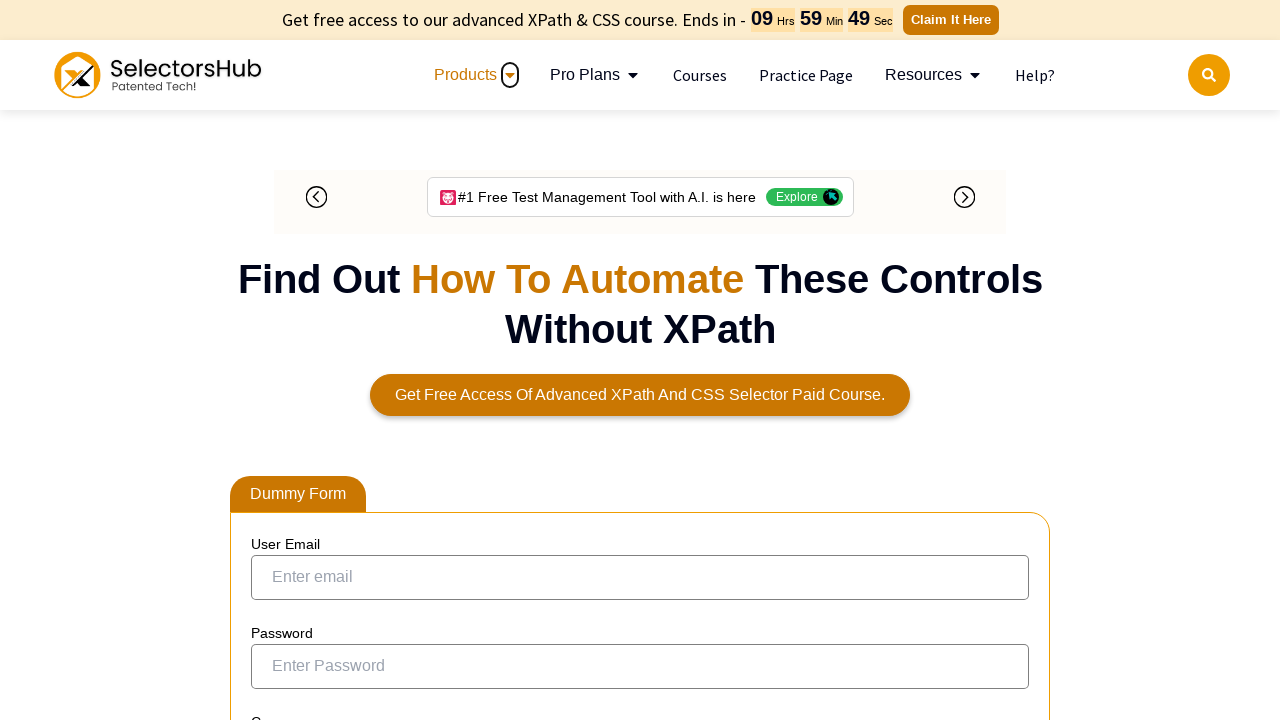

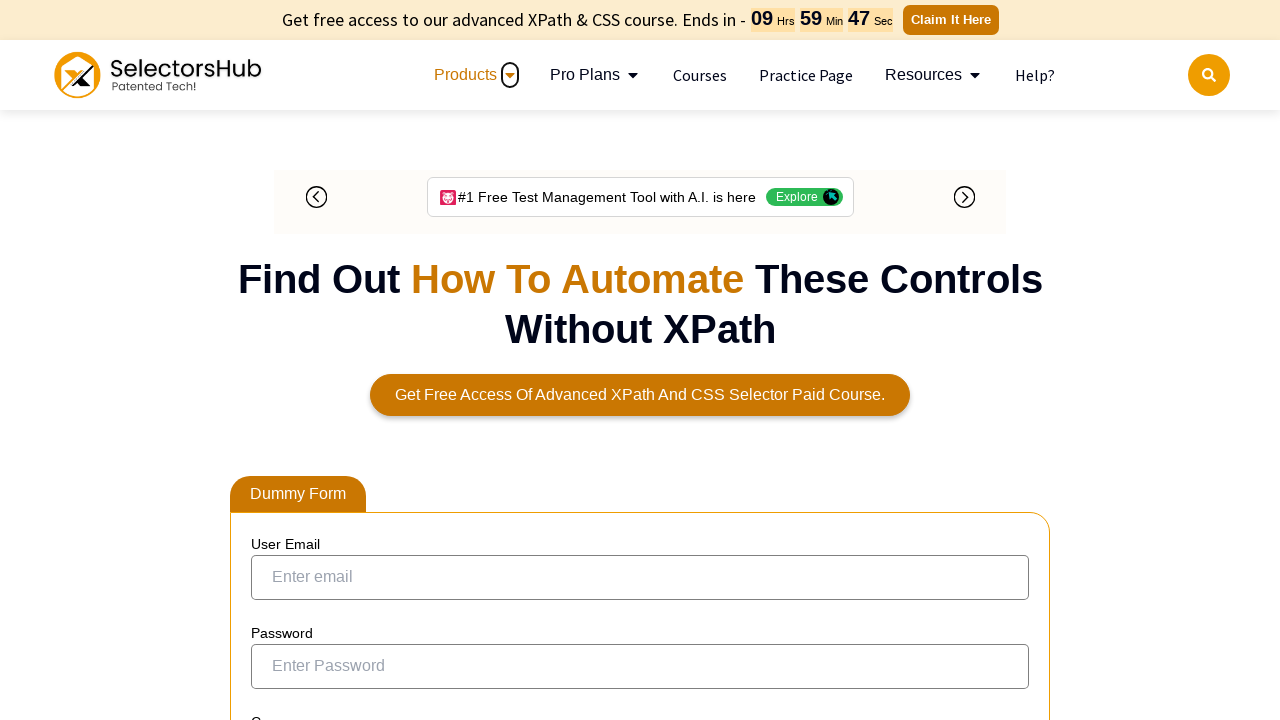